Opens all links from the first column of a footer table in new tabs and retrieves the title of each opened page

Starting URL: http://qaclickacademy.com/practice.php

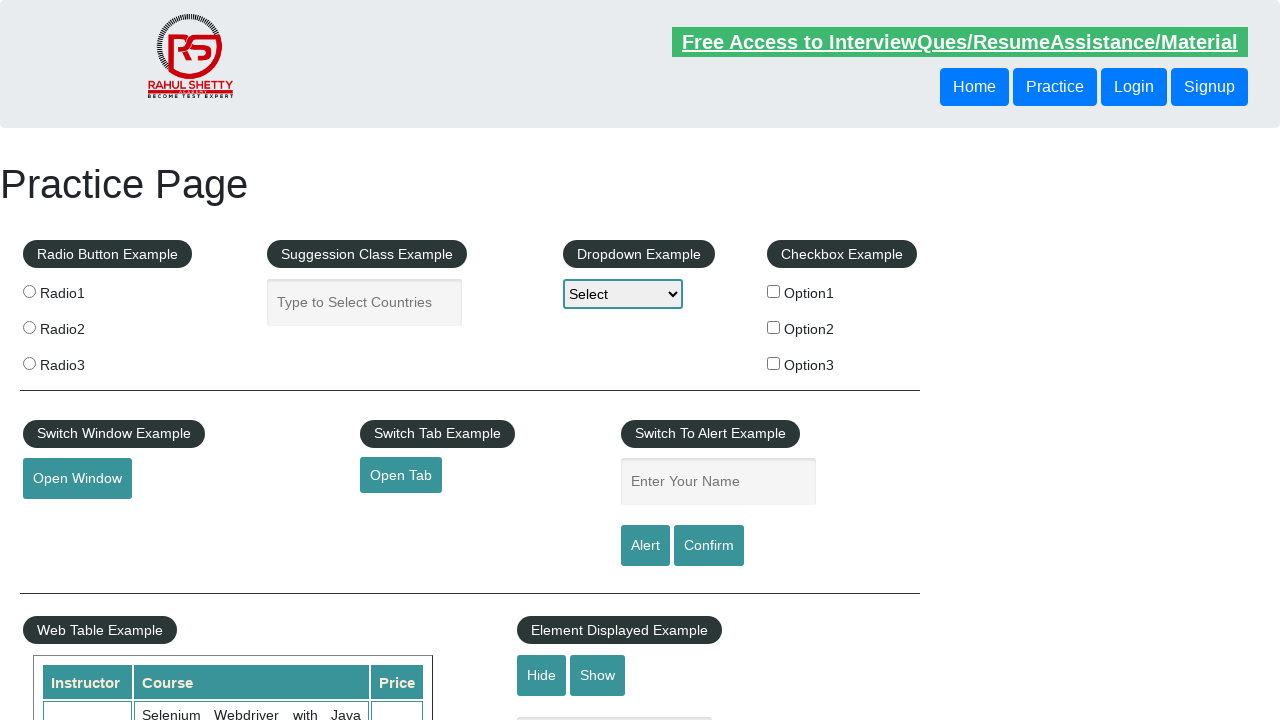

Located the first column of the footer table
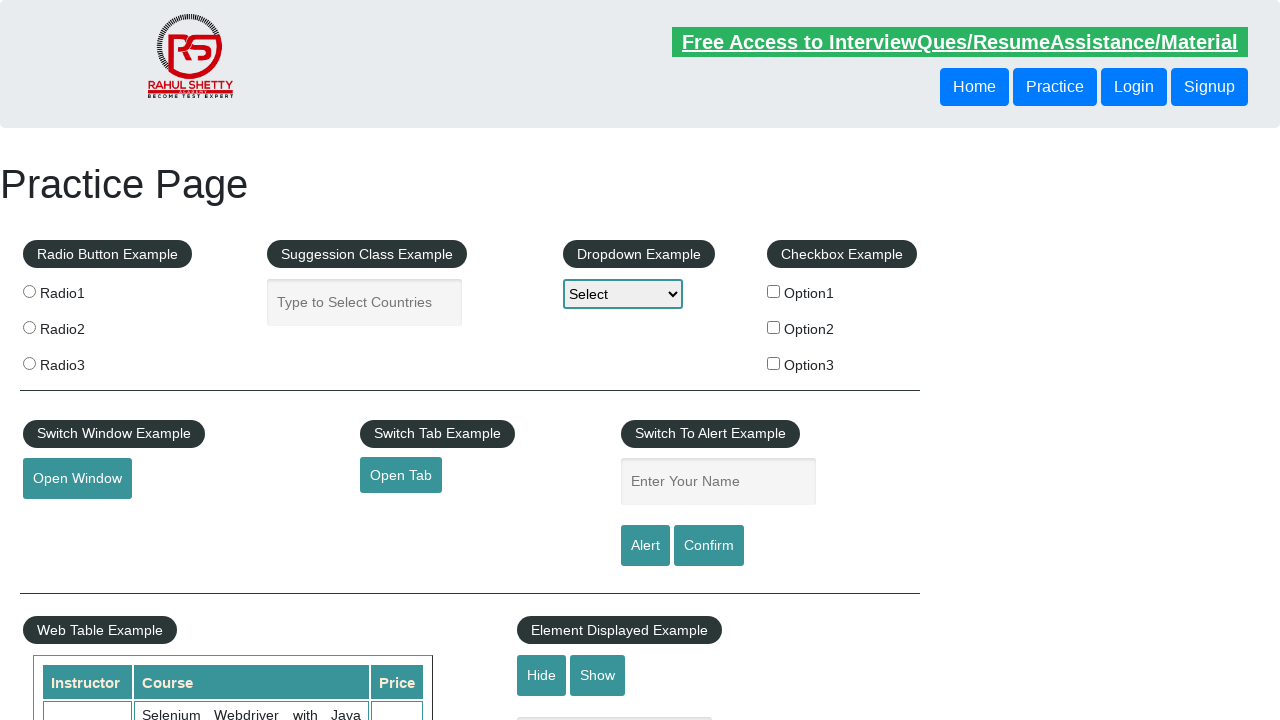

Retrieved all links from the first column
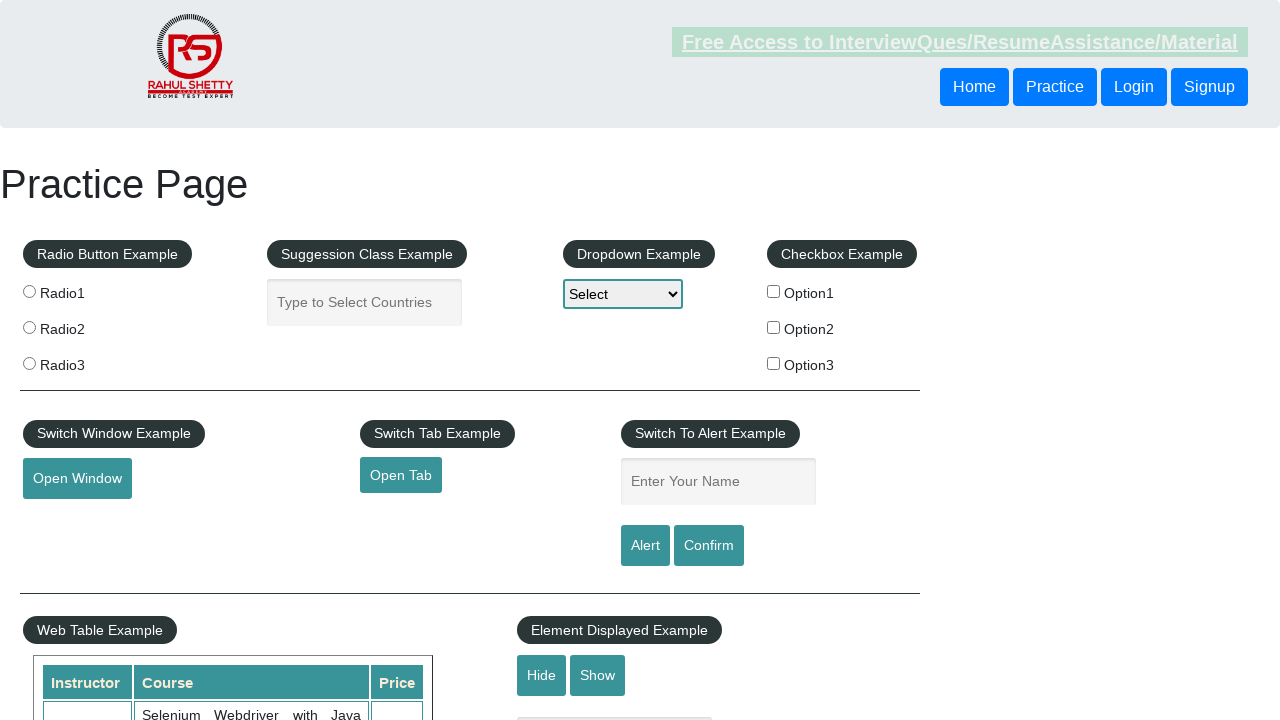

Retrieved href attribute from link 1
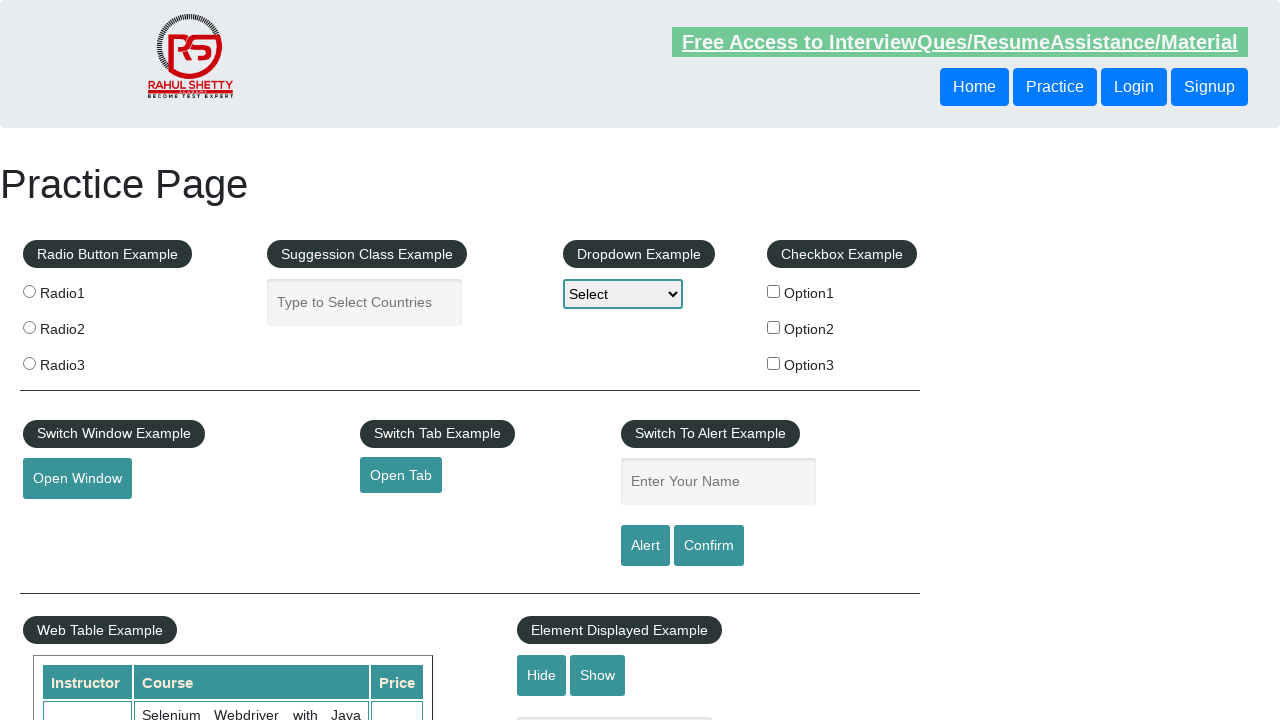

Created new tab for link 1
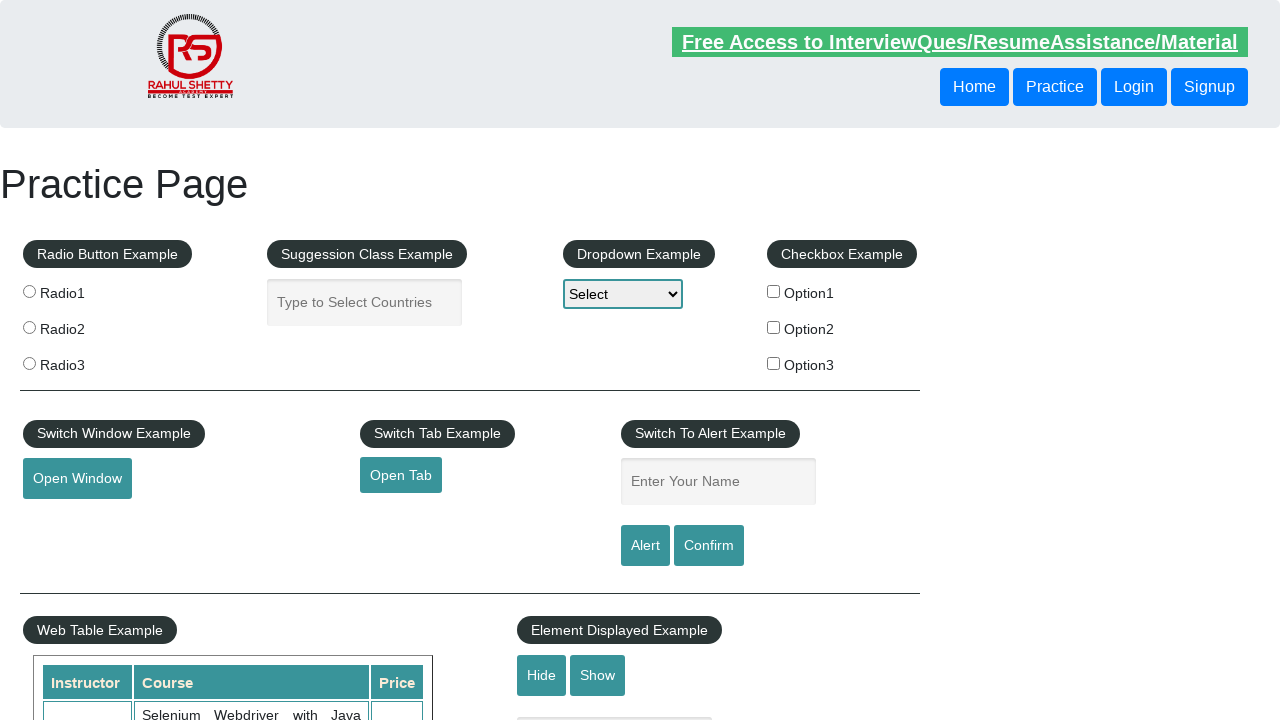

Navigated to http://www.restapitutorial.com/ in new tab
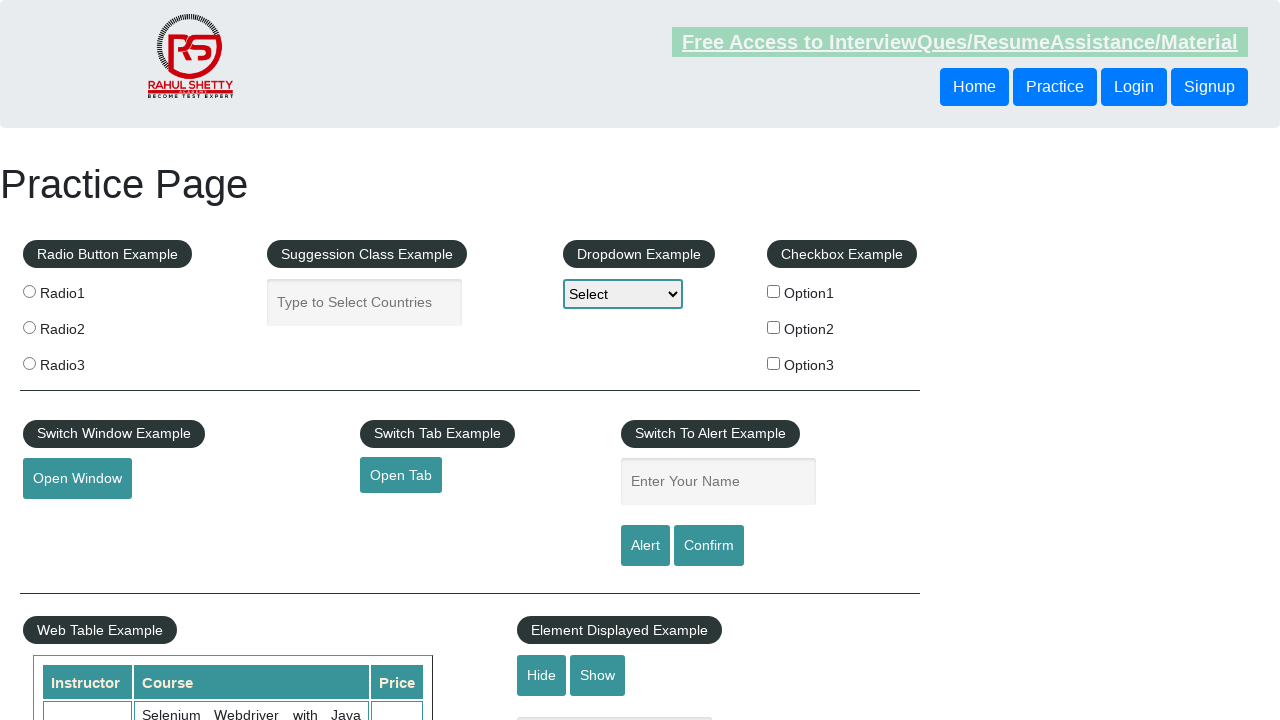

Added opened page 1 to list
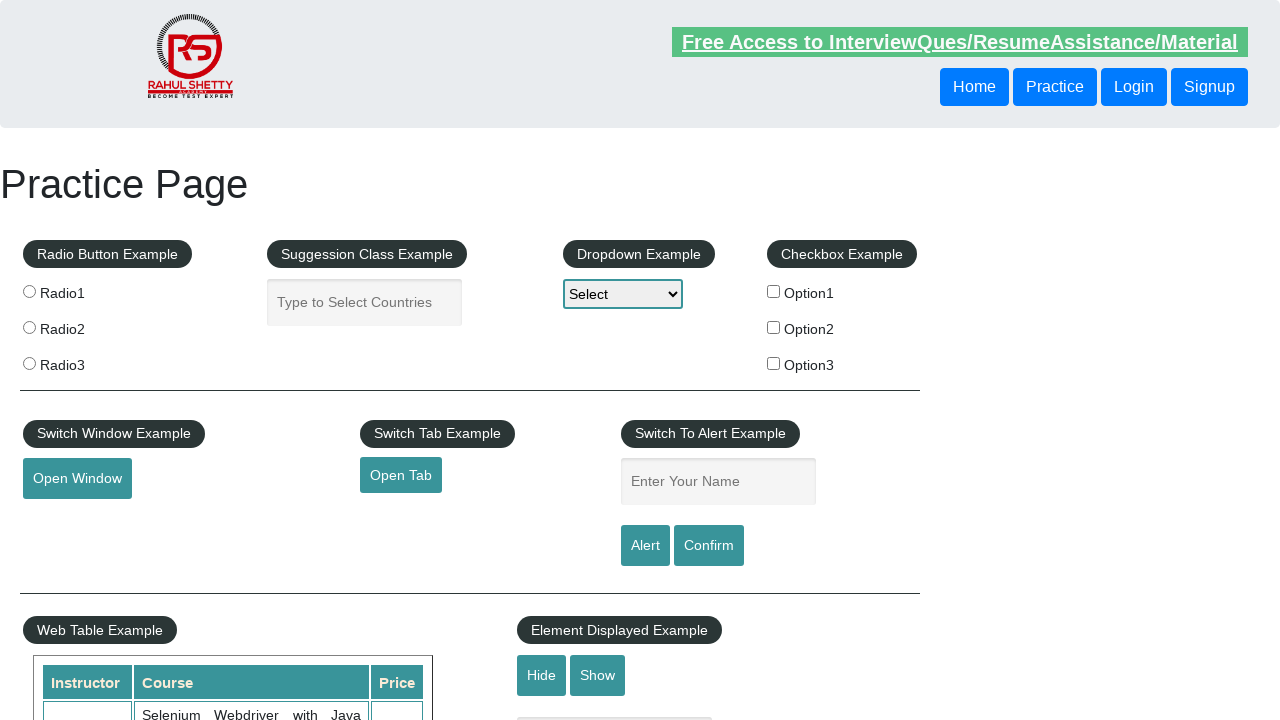

Retrieved href attribute from link 2
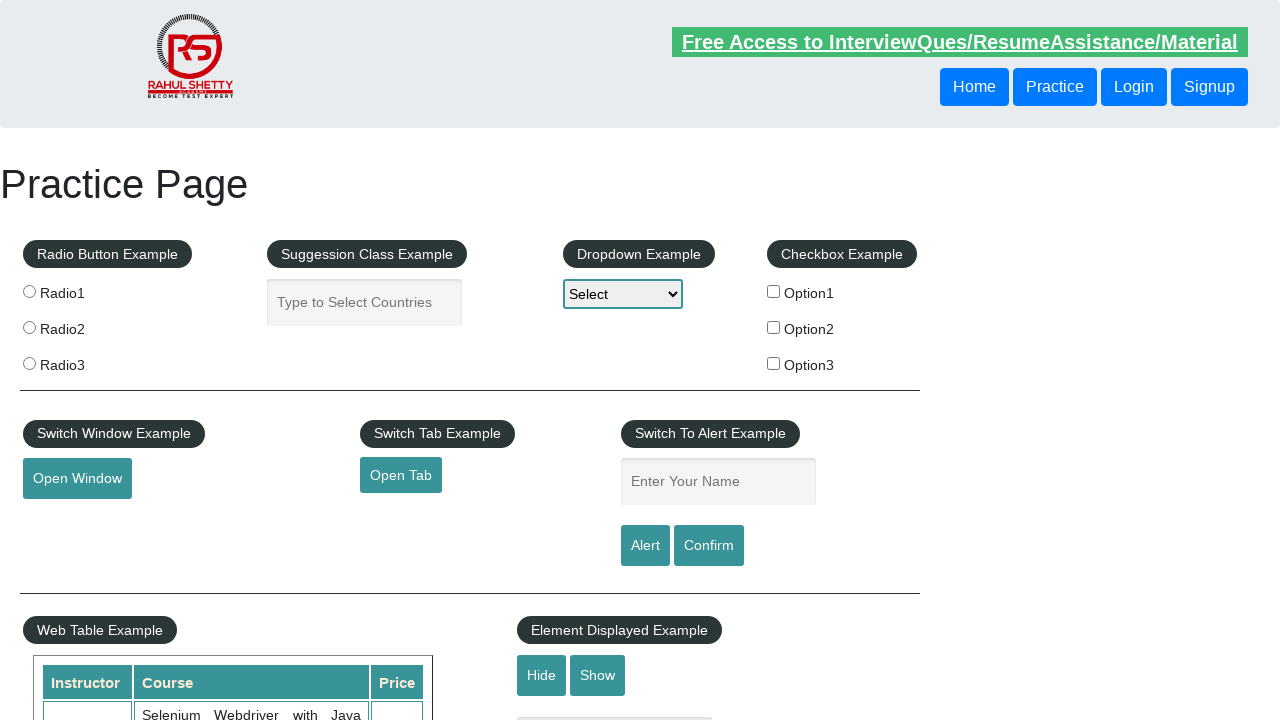

Created new tab for link 2
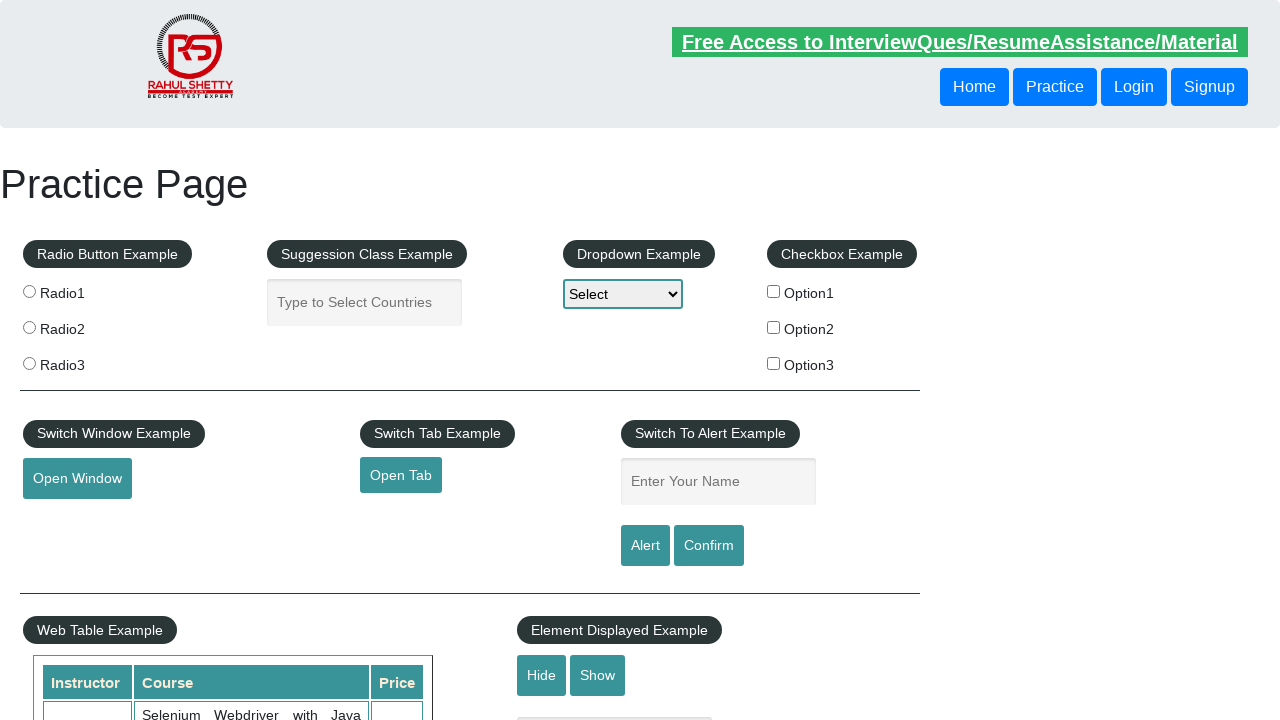

Navigated to https://www.soapui.org/ in new tab
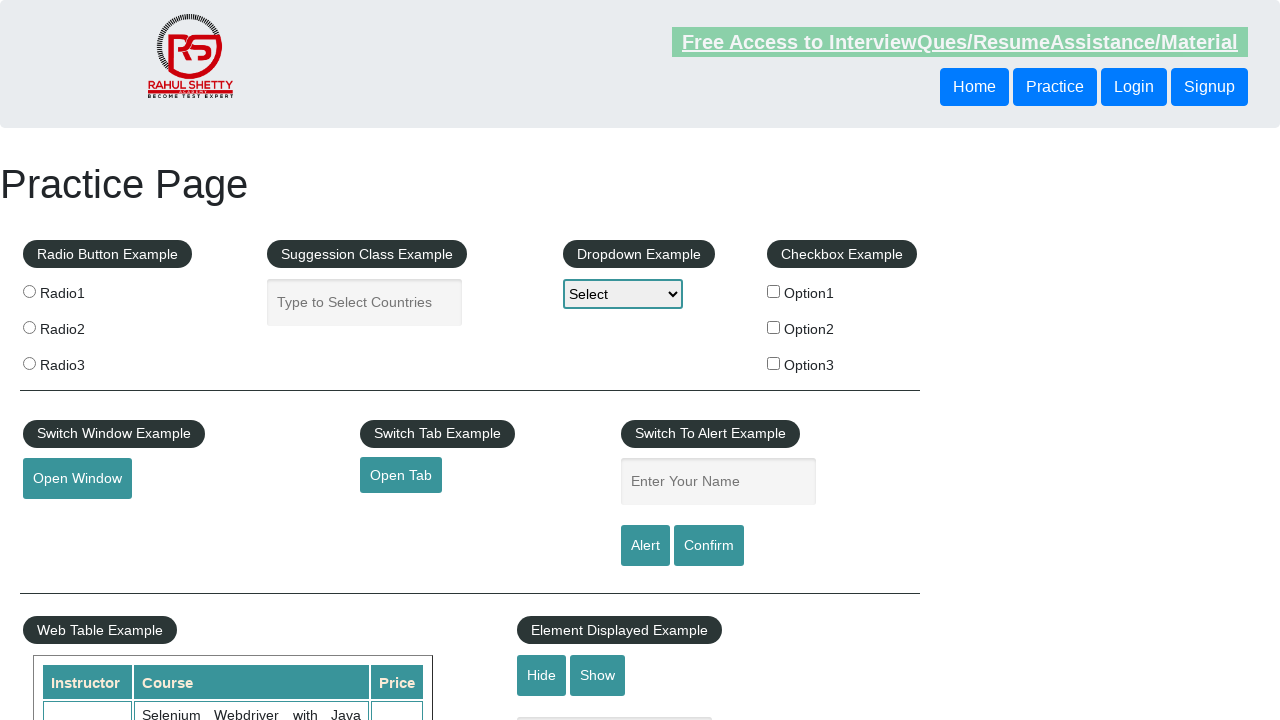

Added opened page 2 to list
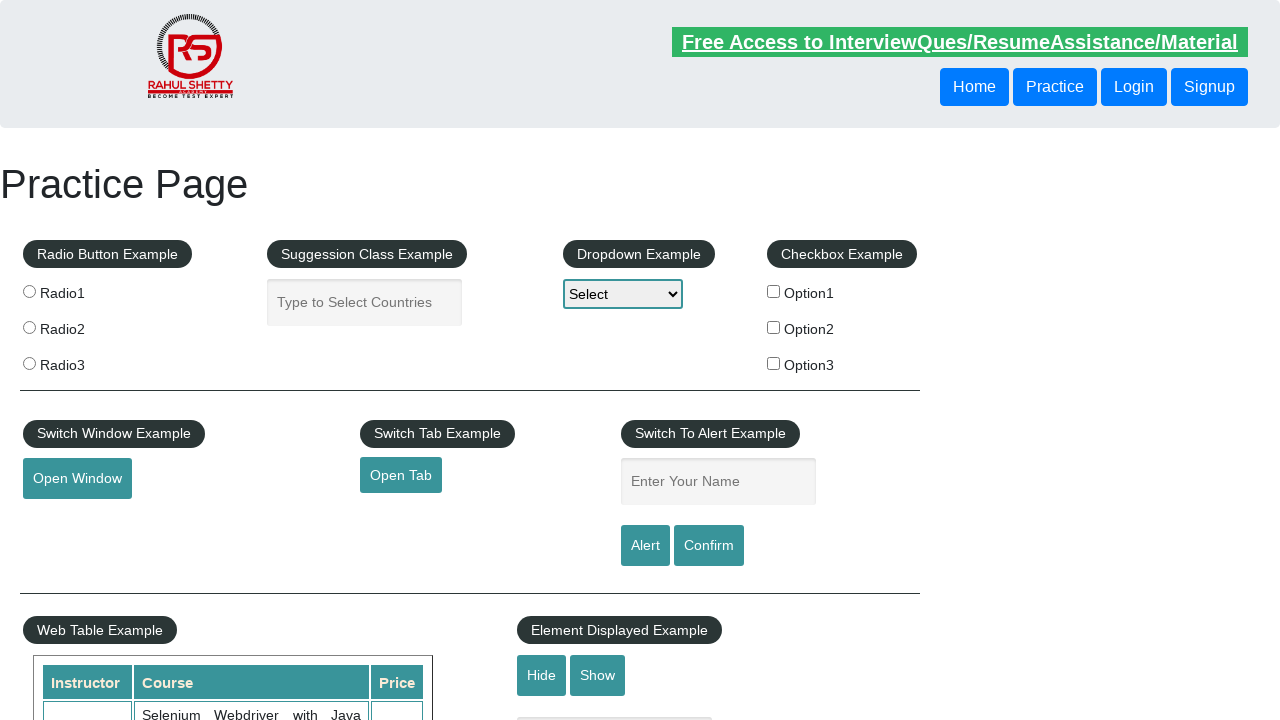

Retrieved href attribute from link 3
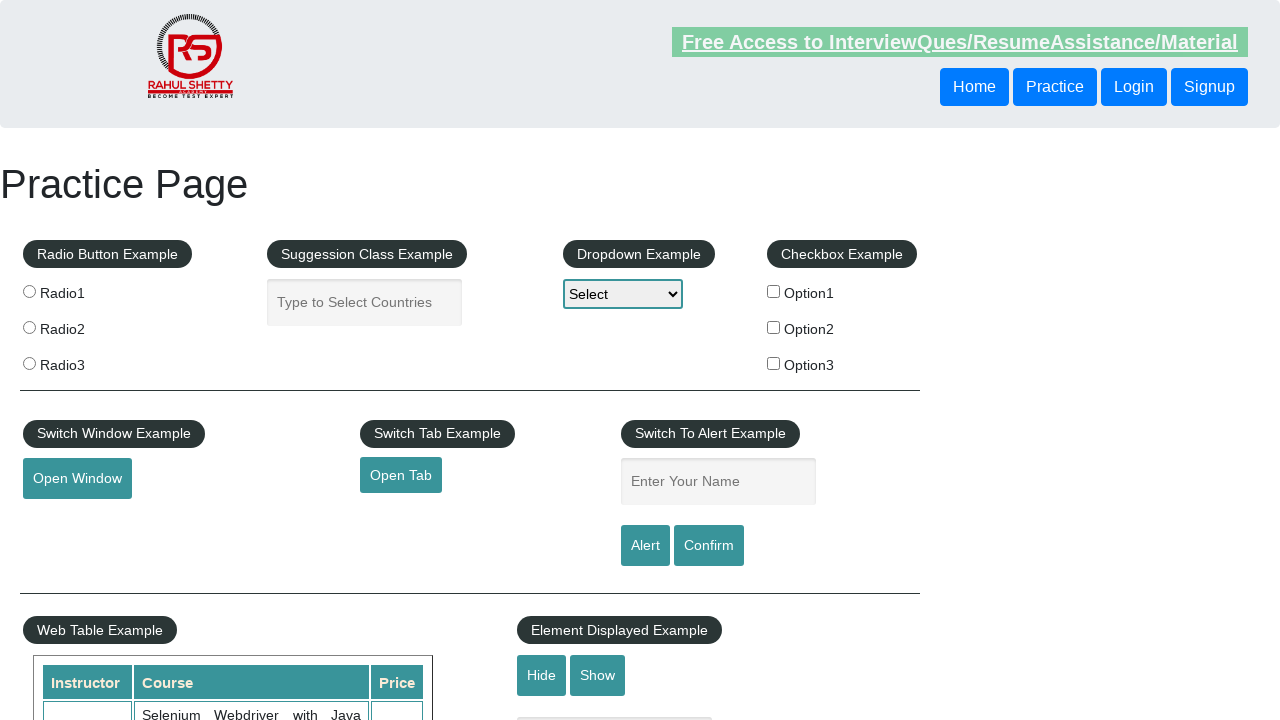

Created new tab for link 3
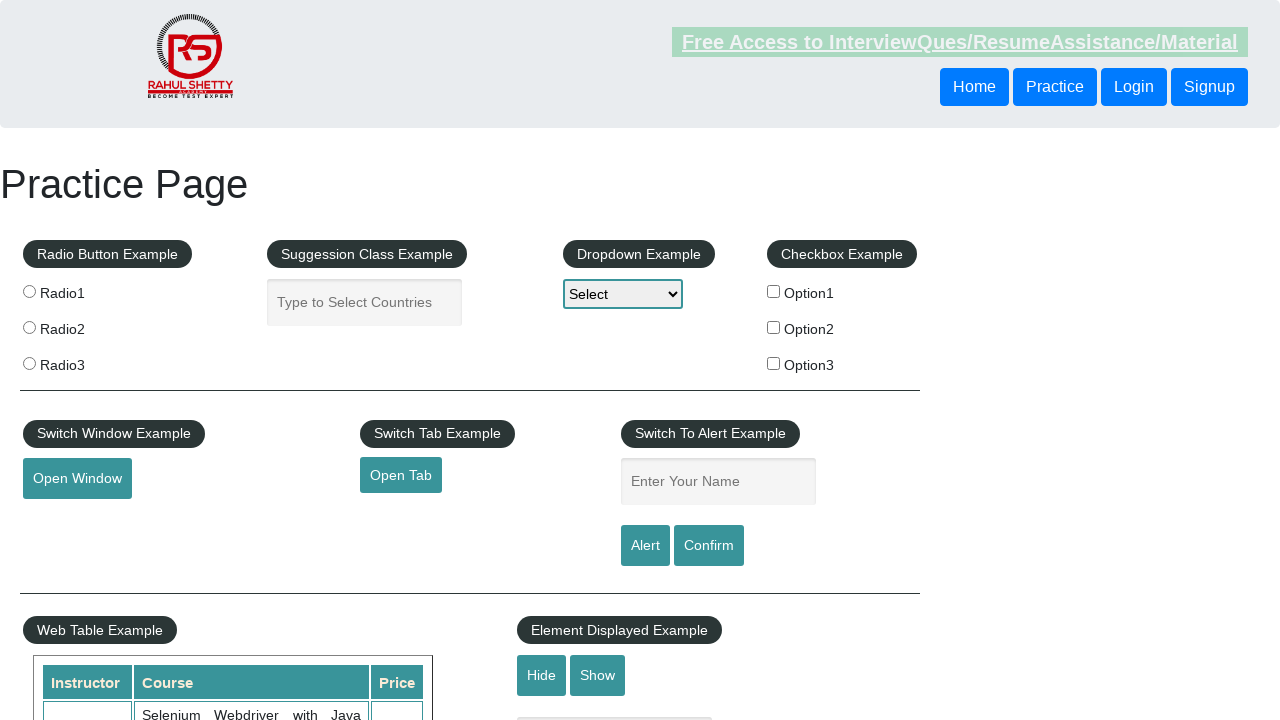

Navigated to https://courses.rahulshettyacademy.com/p/appium-tutorial in new tab
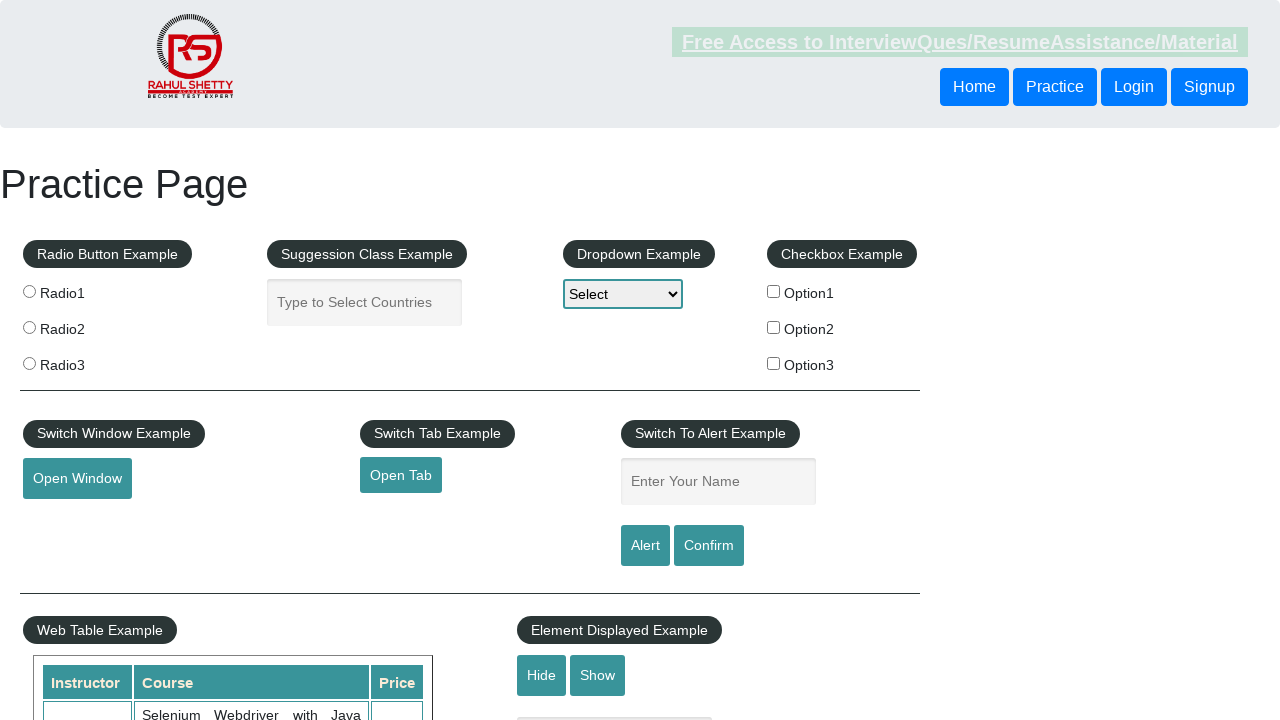

Added opened page 3 to list
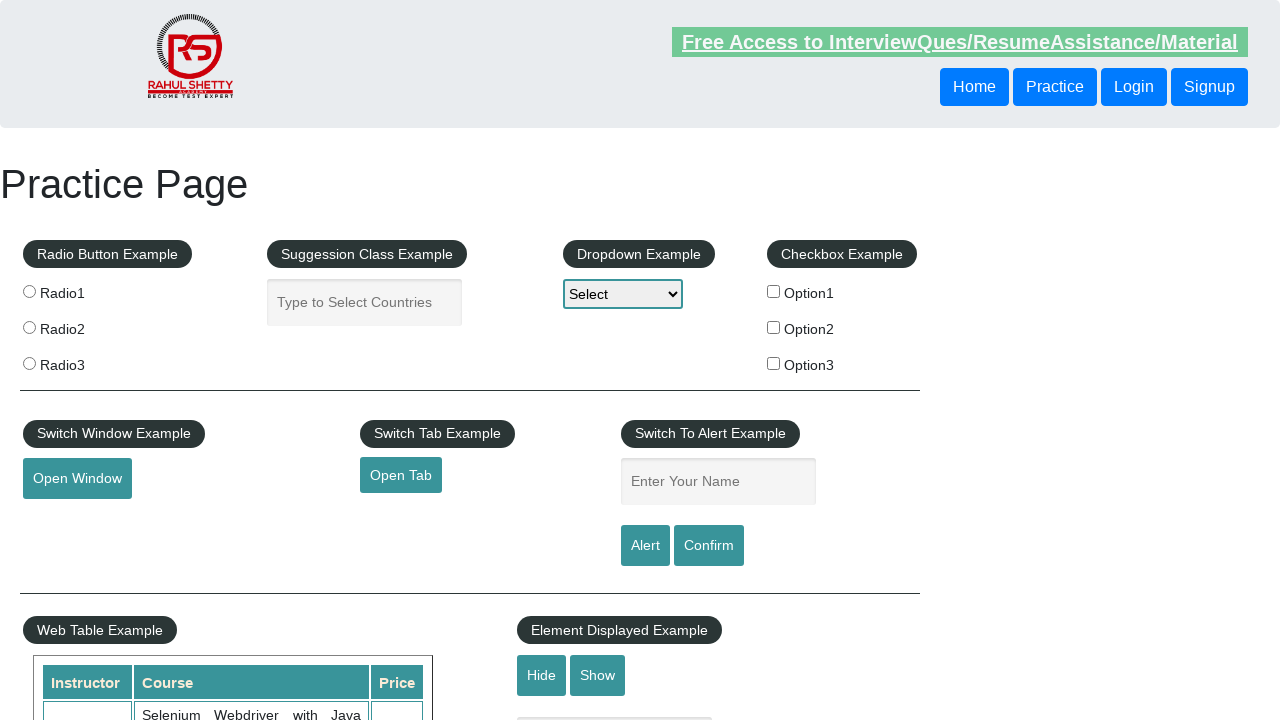

Retrieved href attribute from link 4
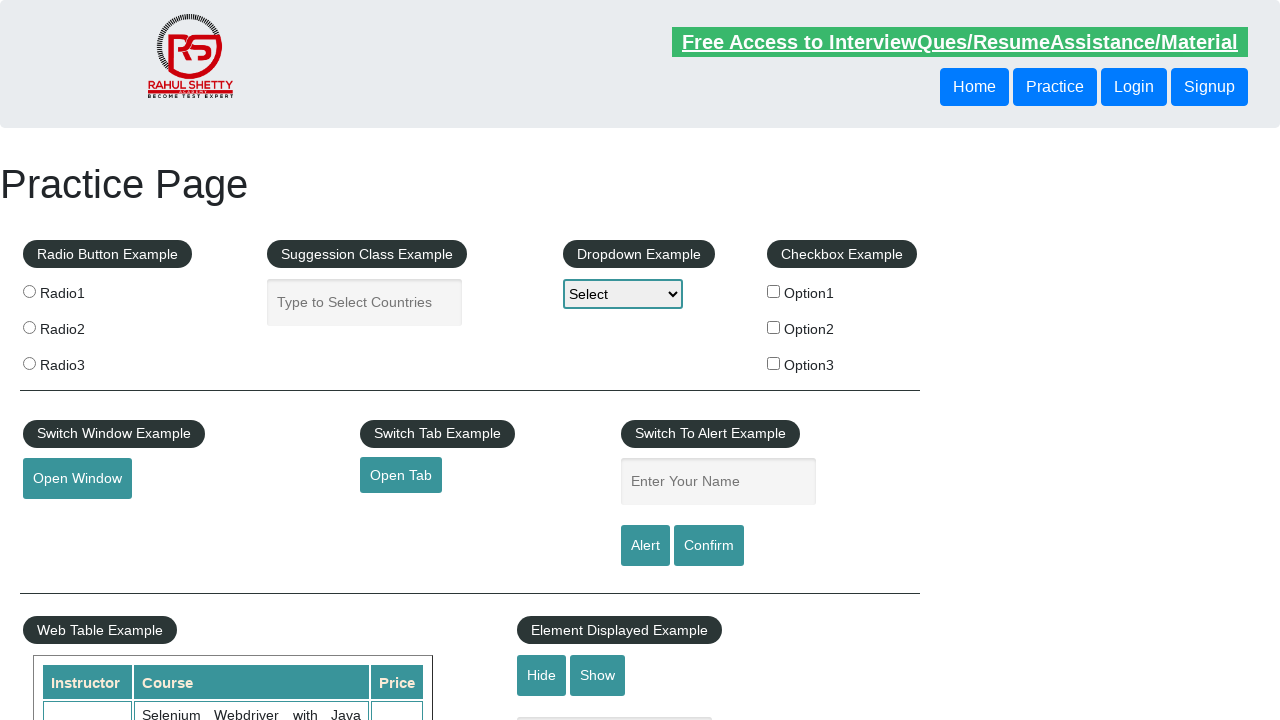

Created new tab for link 4
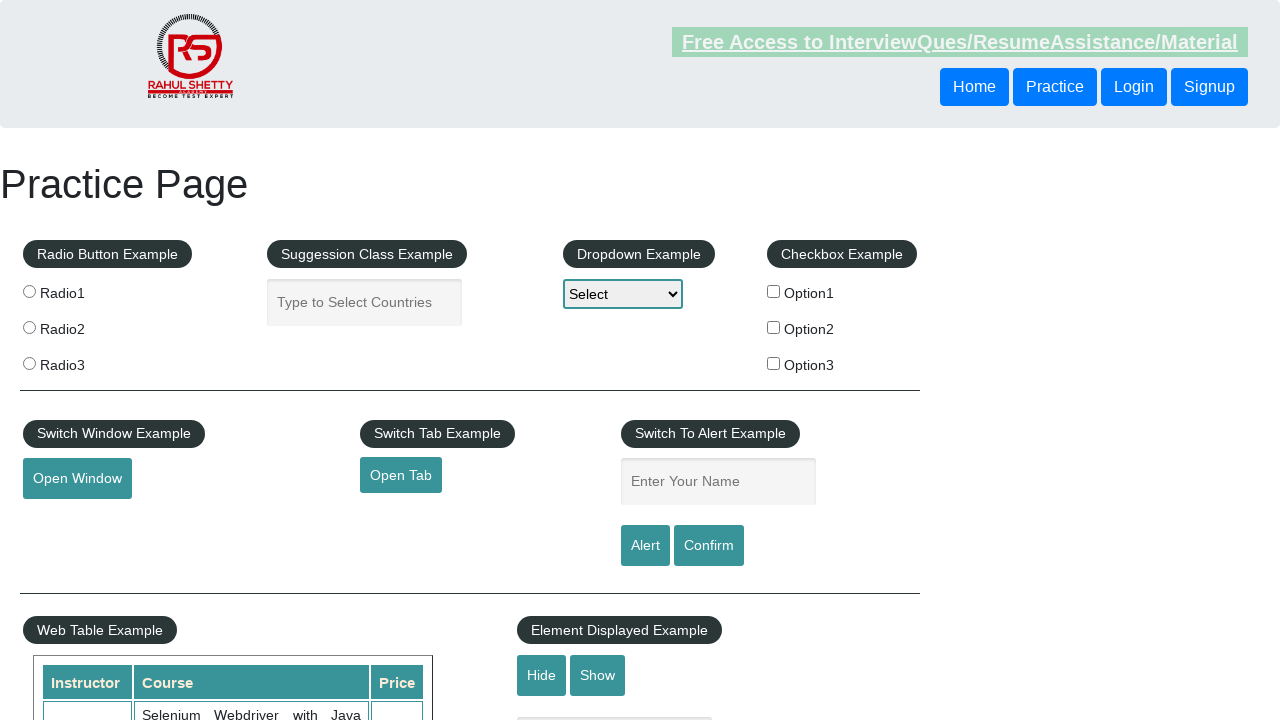

Navigated to https://jmeter.apache.org/ in new tab
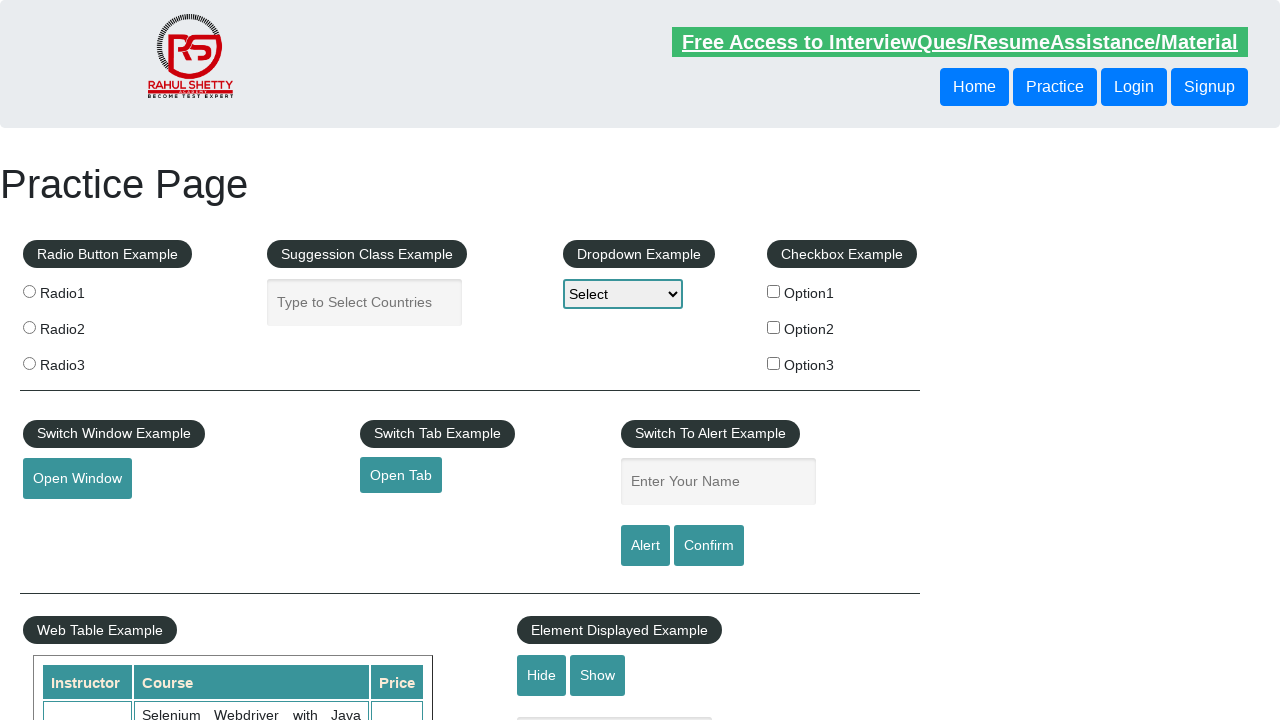

Added opened page 4 to list
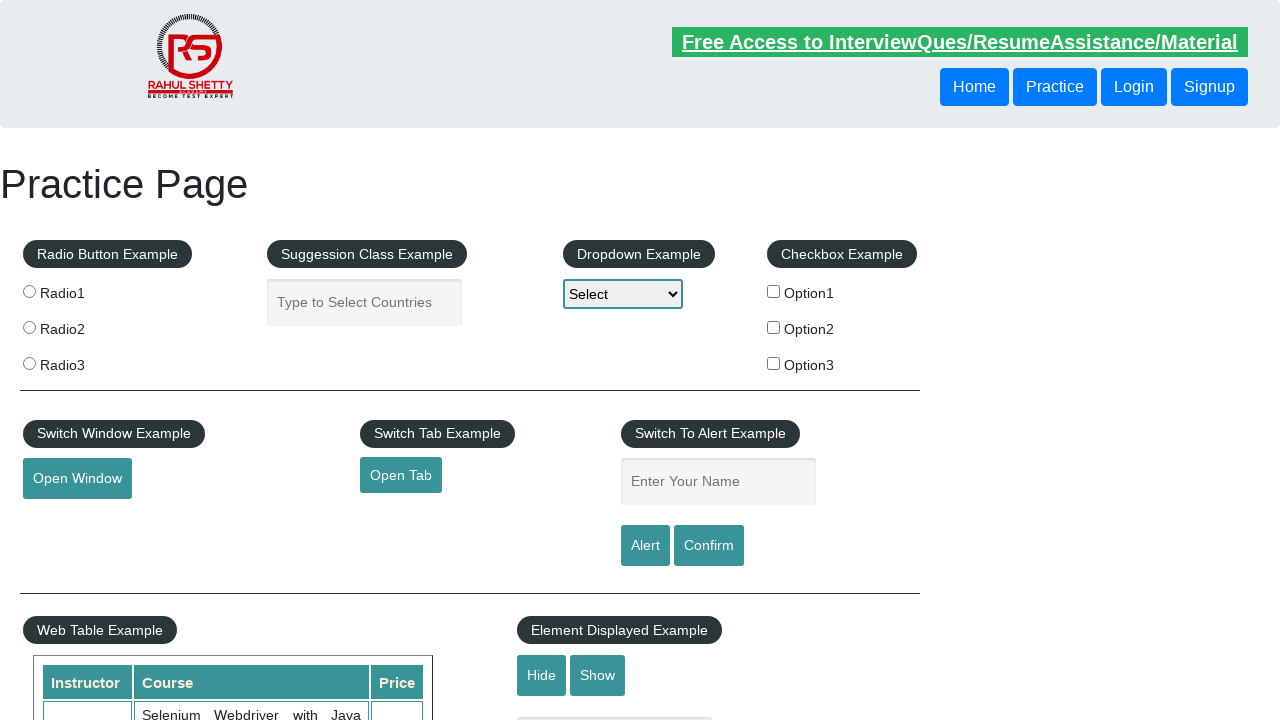

Printed main page title: Practice Page
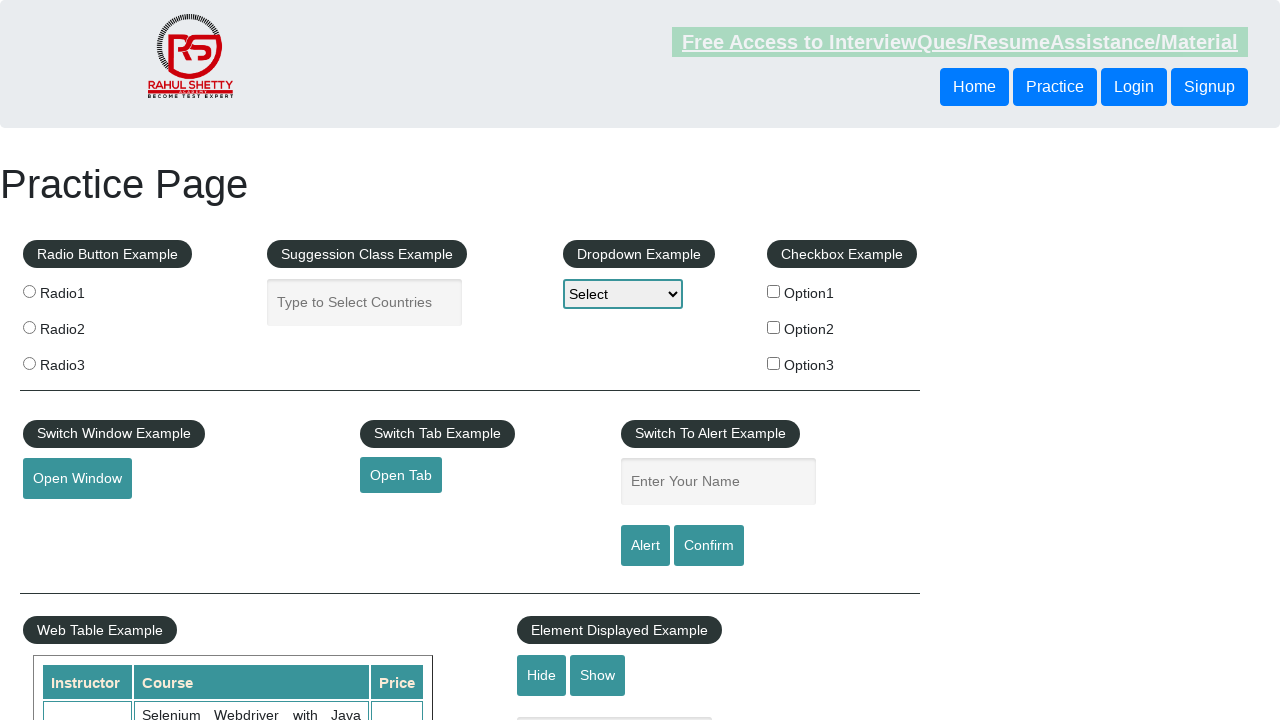

Printed title of opened tab 1: REST API Tutorial
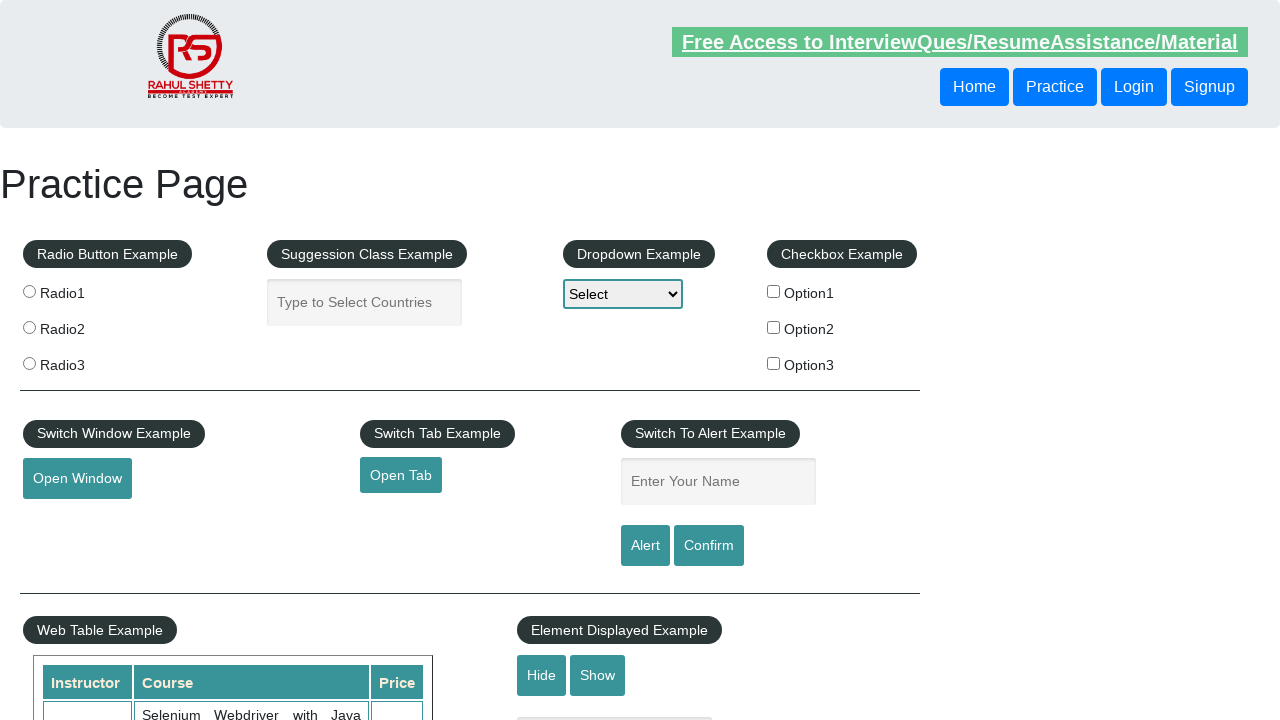

Printed title of opened tab 2: The World’s Most Popular API Testing Tool | SoapUI
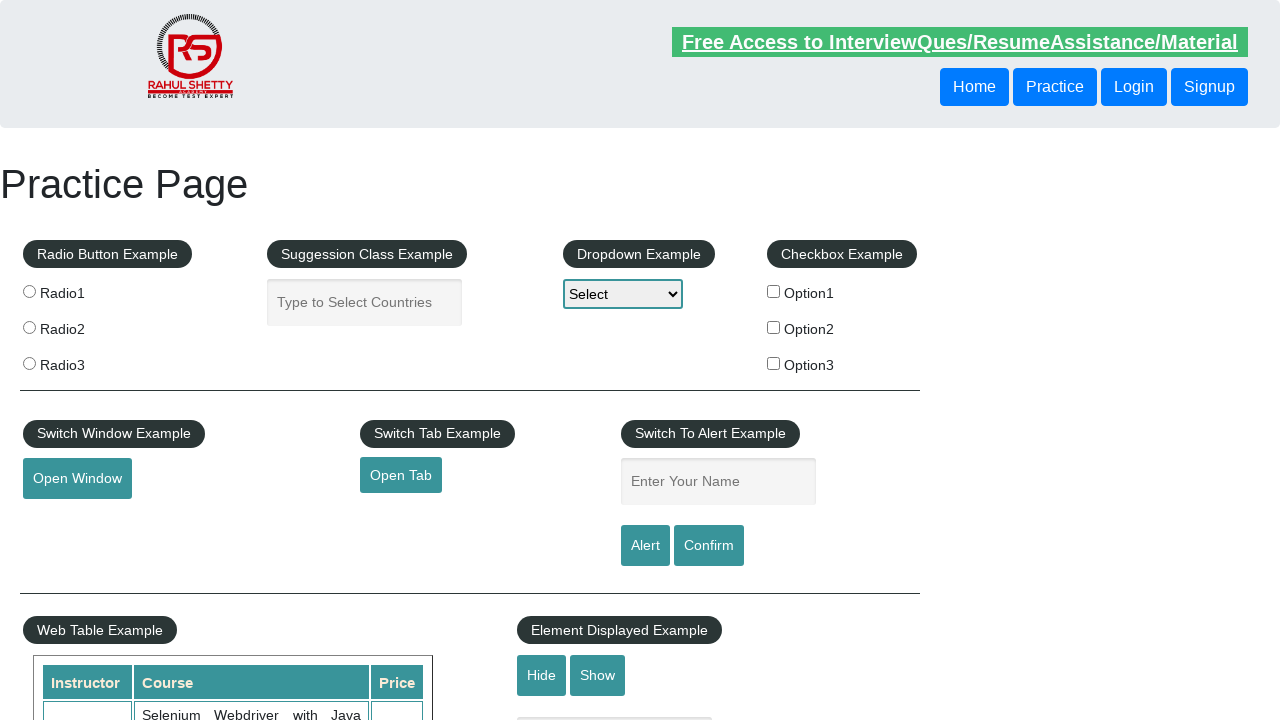

Printed title of opened tab 3: Appium tutorial for Mobile Apps testing | RahulShetty Academy | Rahul
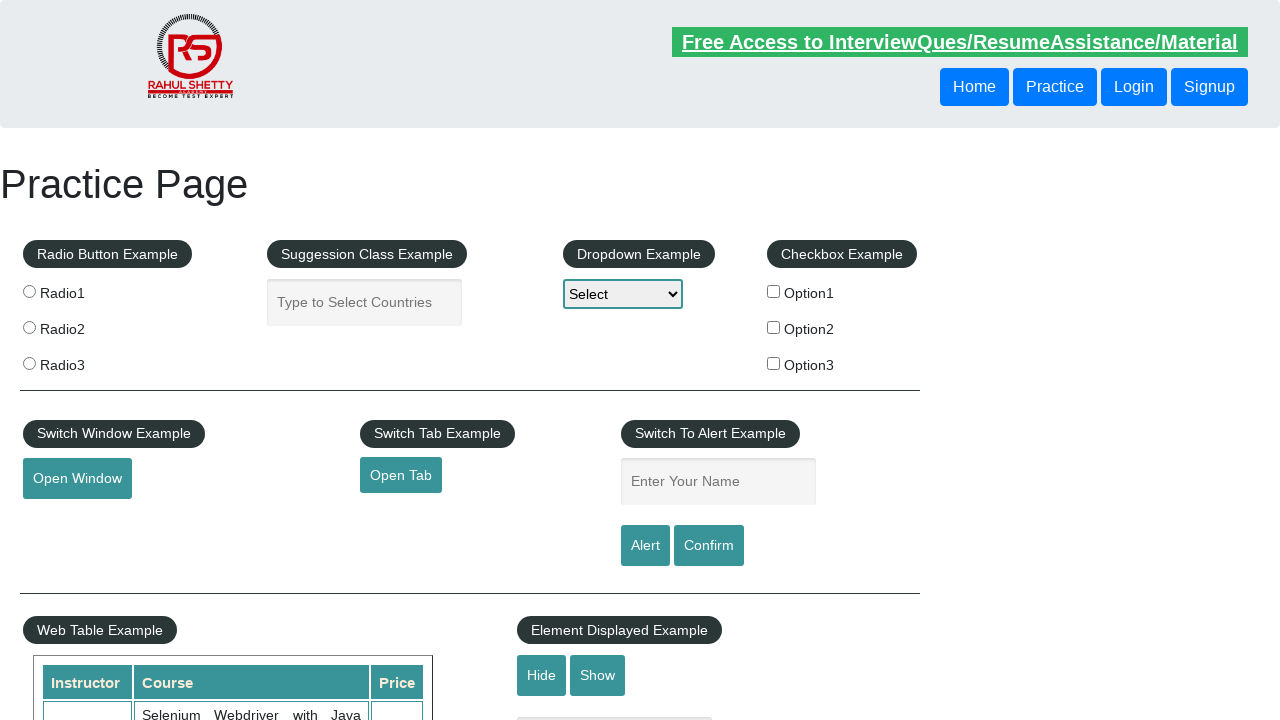

Printed title of opened tab 4: Apache JMeter - Apache JMeter™
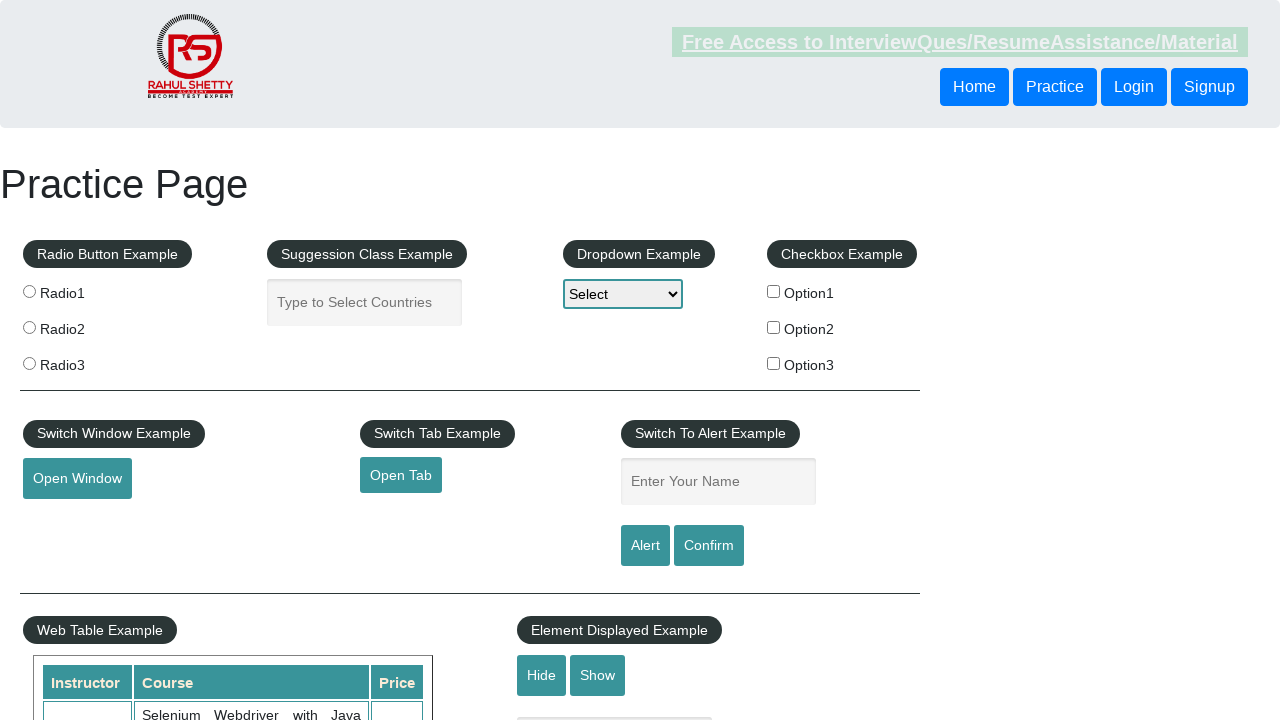

Closed opened tab 1
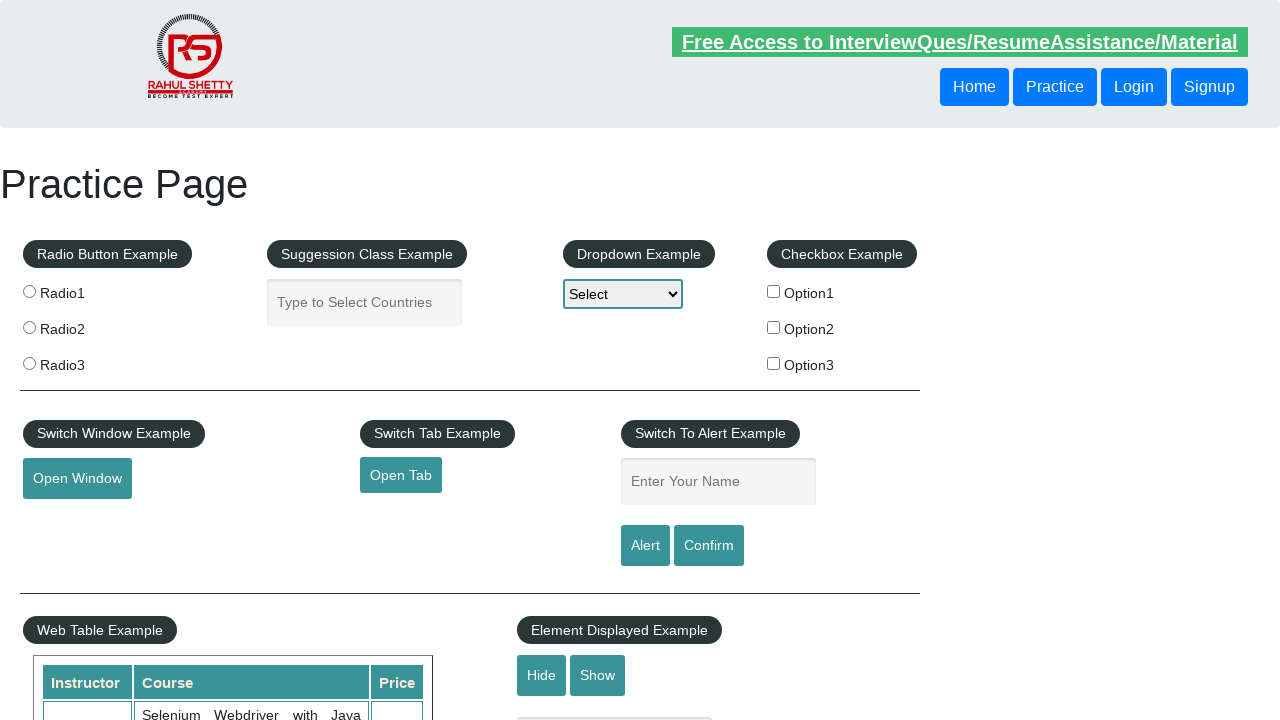

Closed opened tab 2
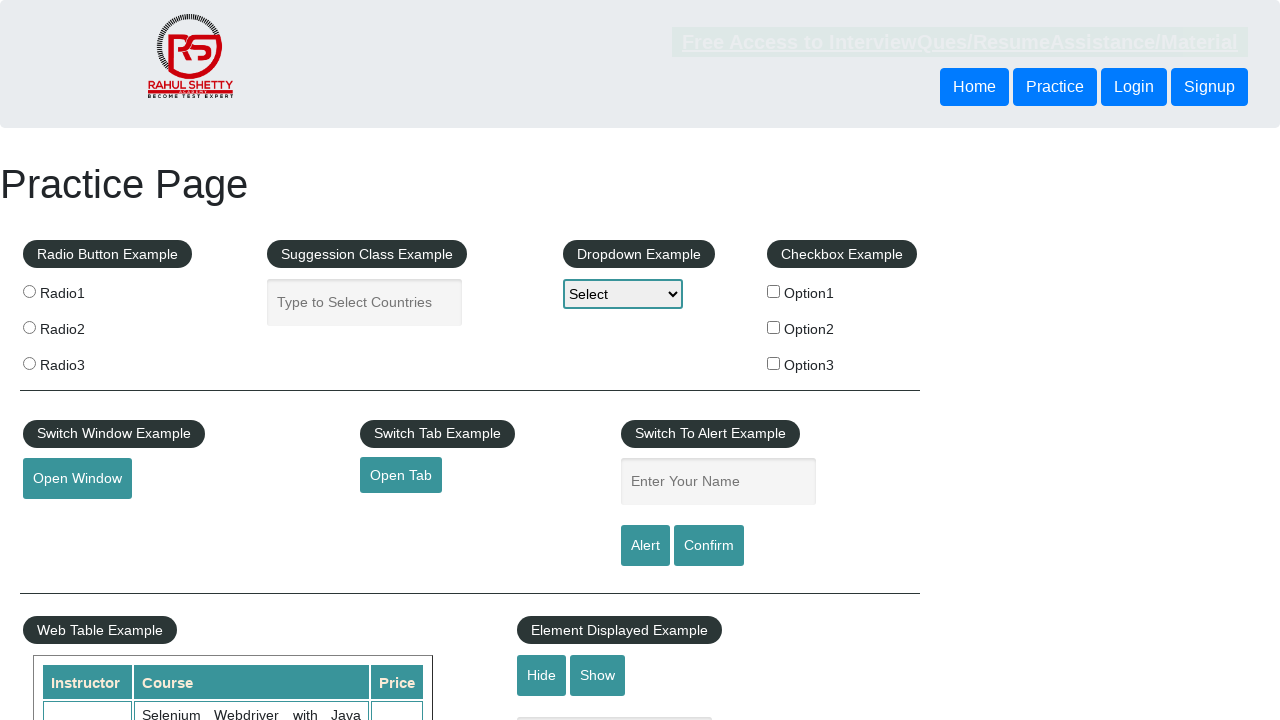

Closed opened tab 3
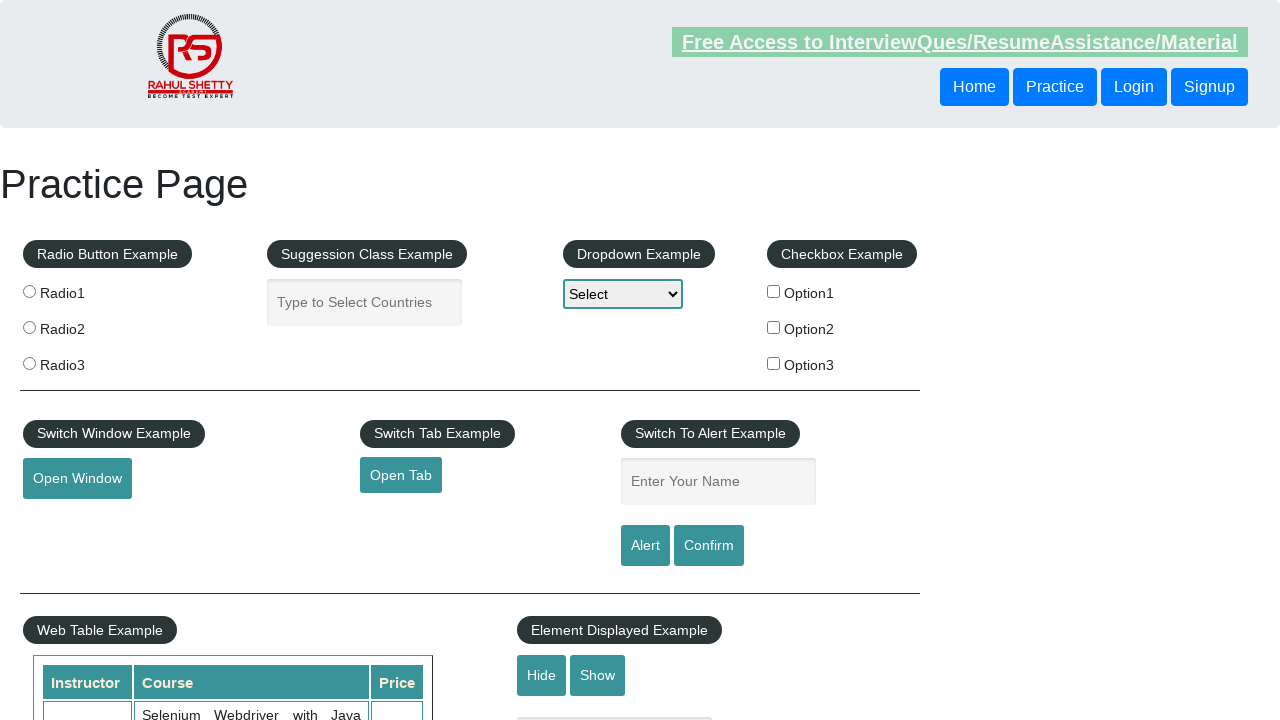

Closed opened tab 4
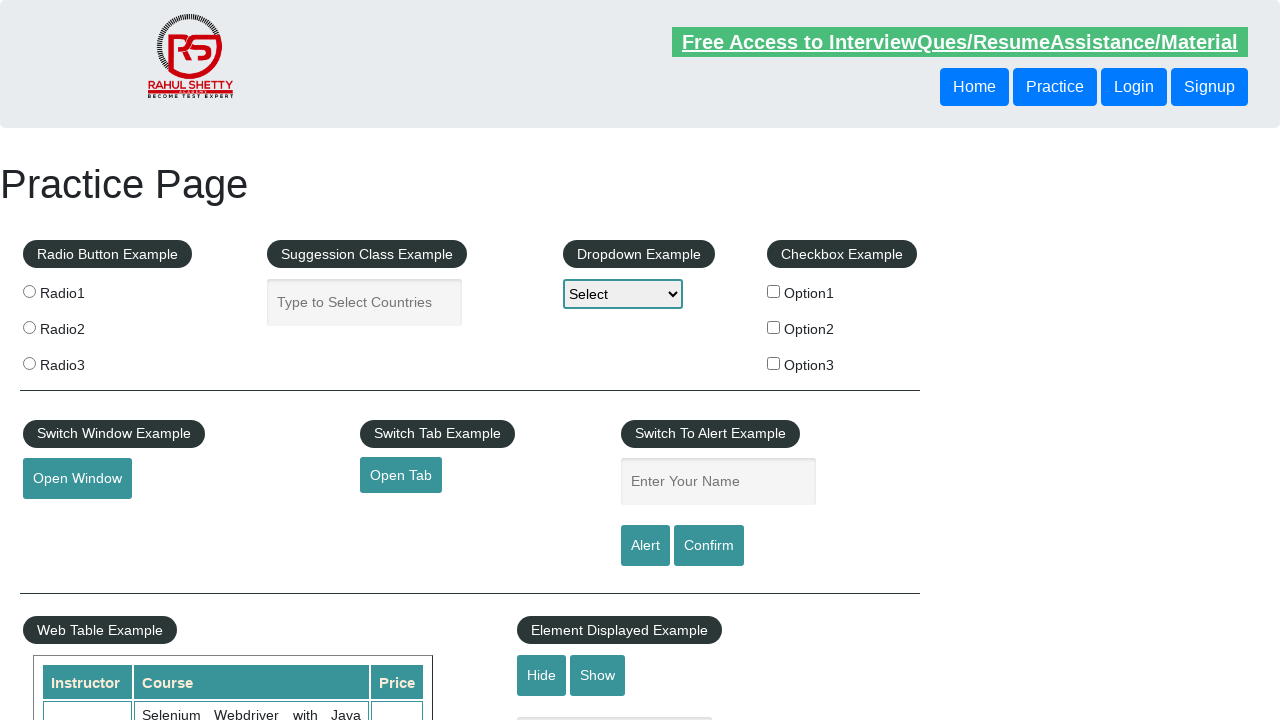

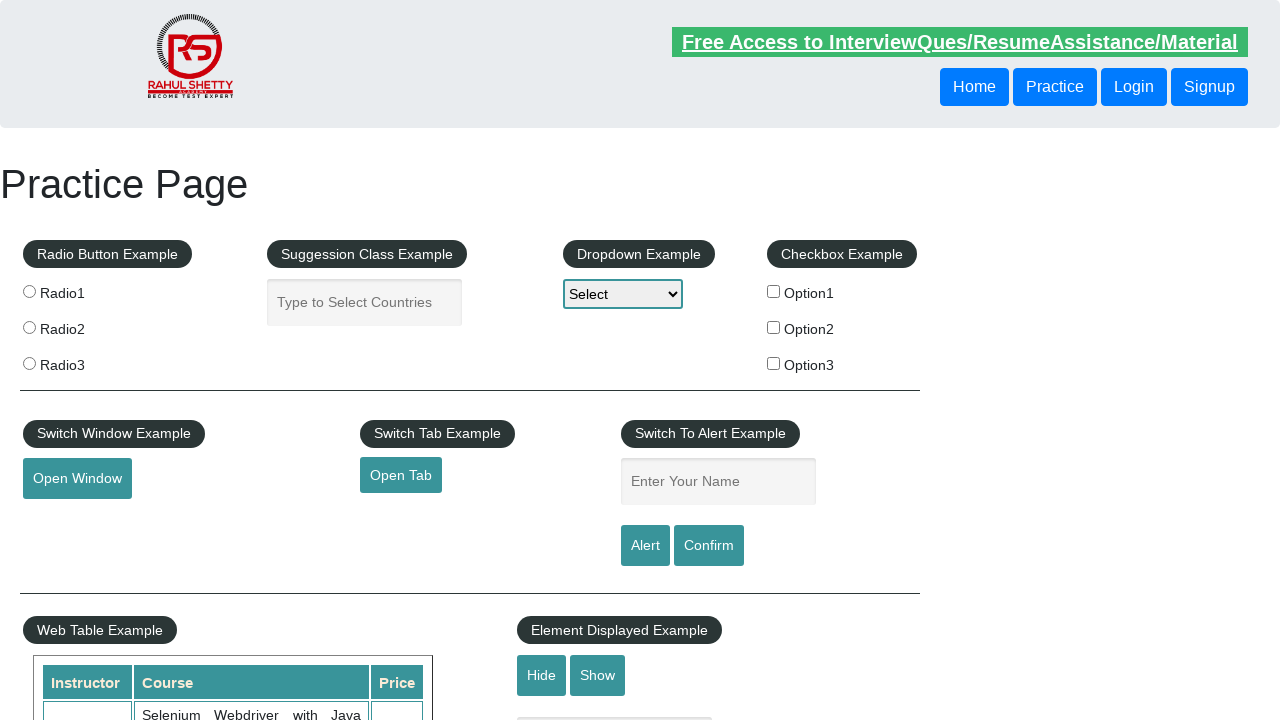